Tests the generic name entry functionality by clicking the enter name option, typing a name, submitting it, and verifying the name is displayed correctly.

Starting URL: http://scenarioo.github.io/scenarioo-hello-world-app/

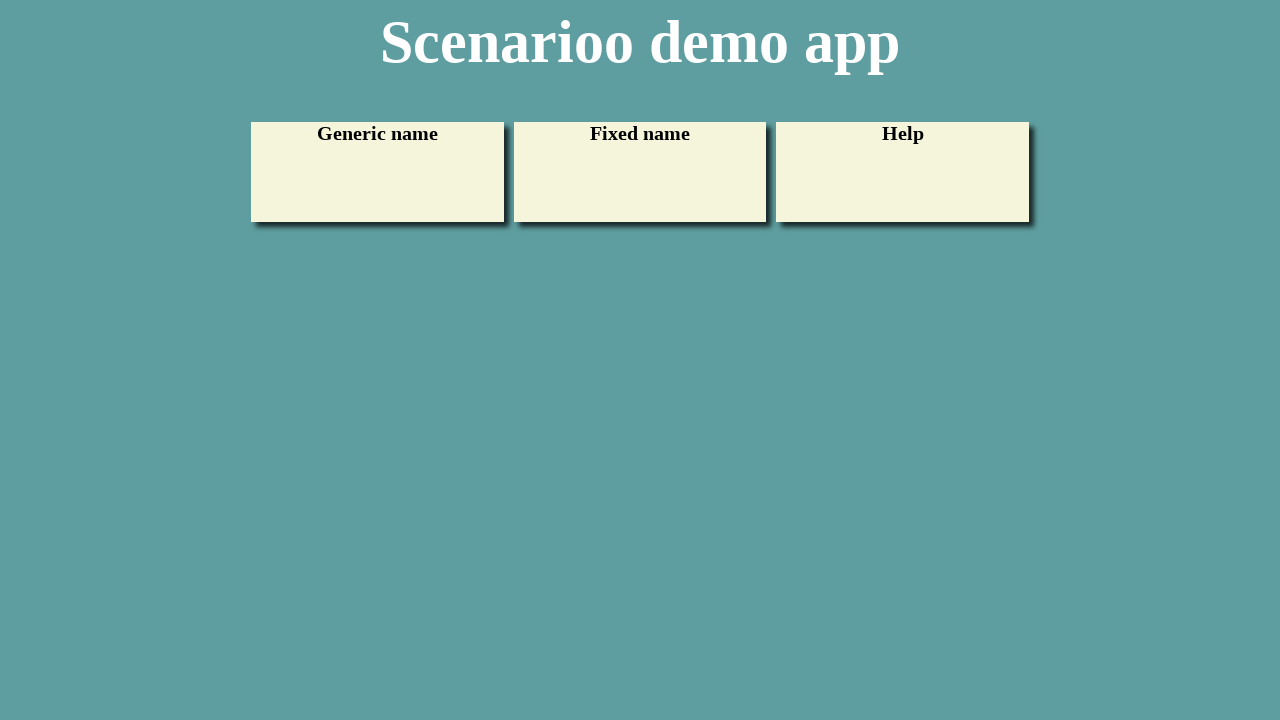

Clicked on the 'Enter Generic Name' option at (377, 172) on #uc1 a
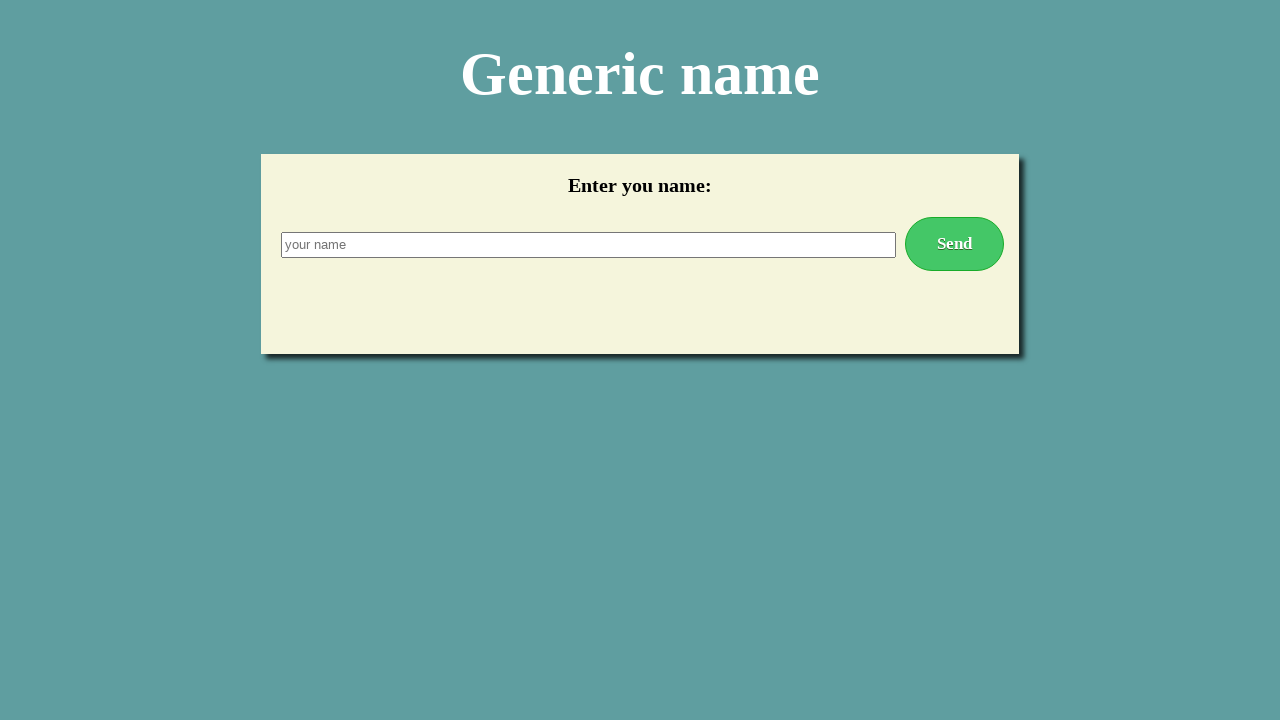

Entered 'Scenarioo User' in the name input field on #nameInput
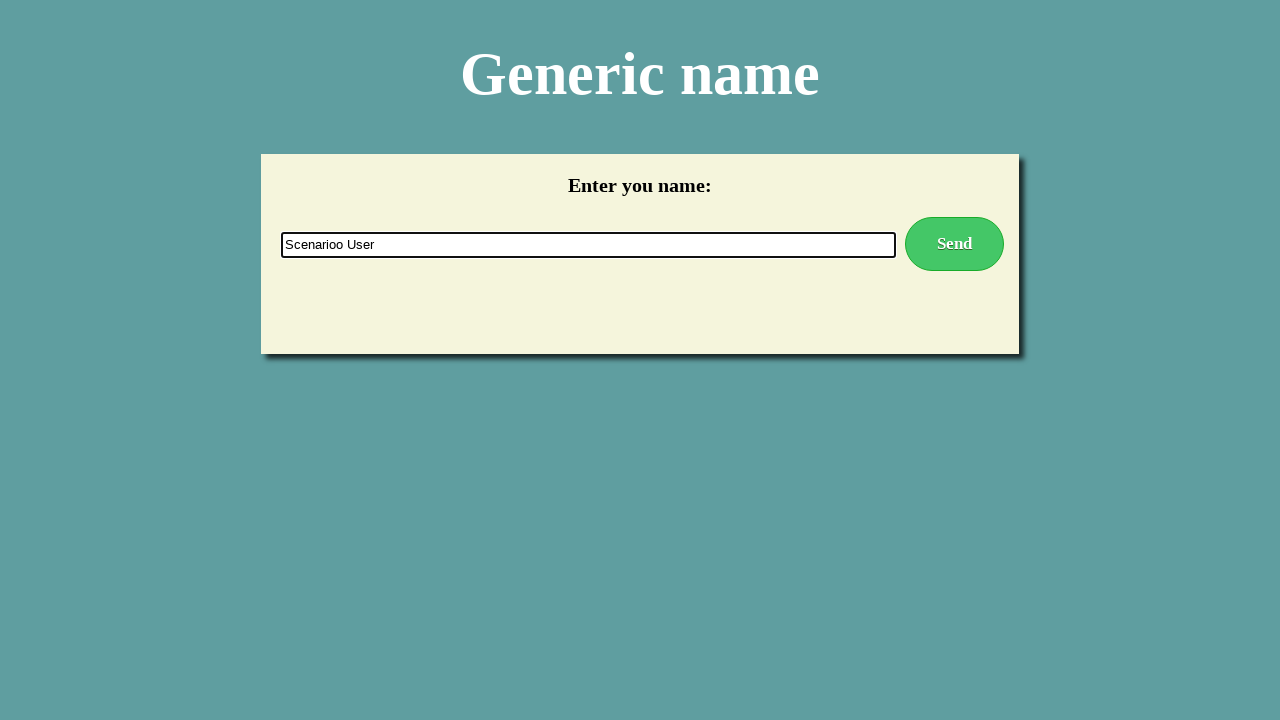

Clicked the submit button to submit the name at (954, 244) on #submitLink
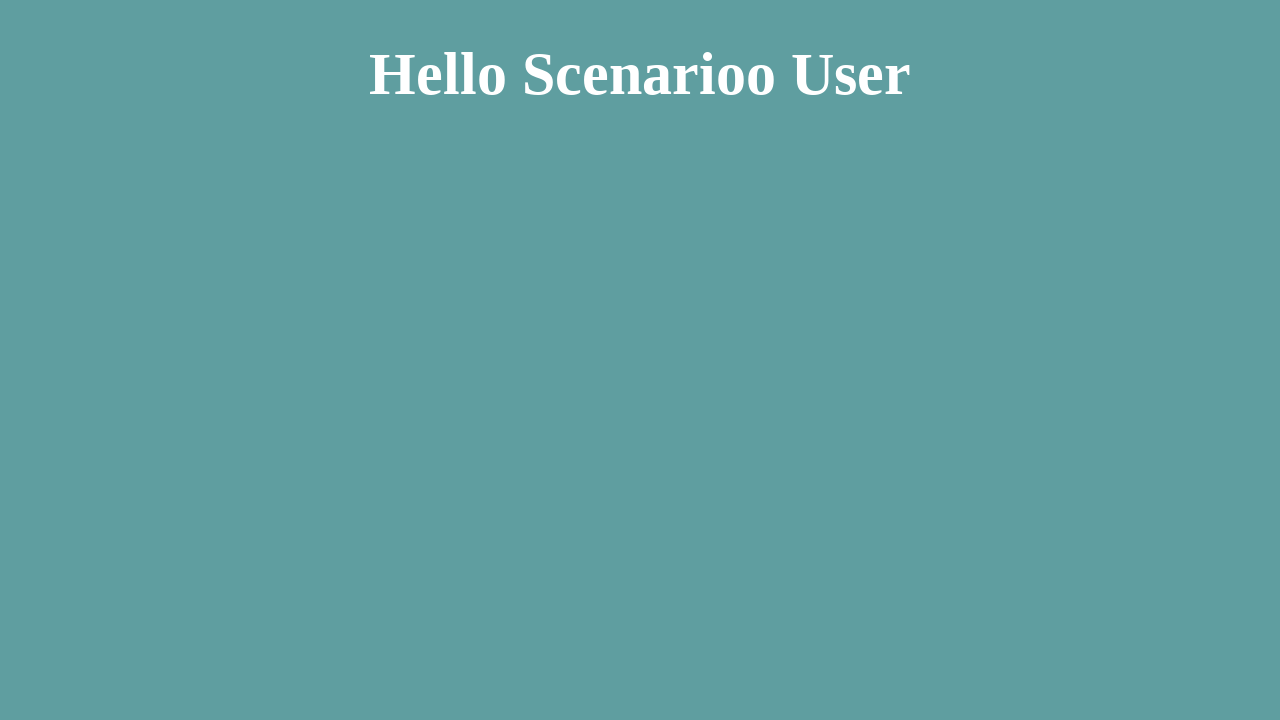

Waited for the user name display element to appear
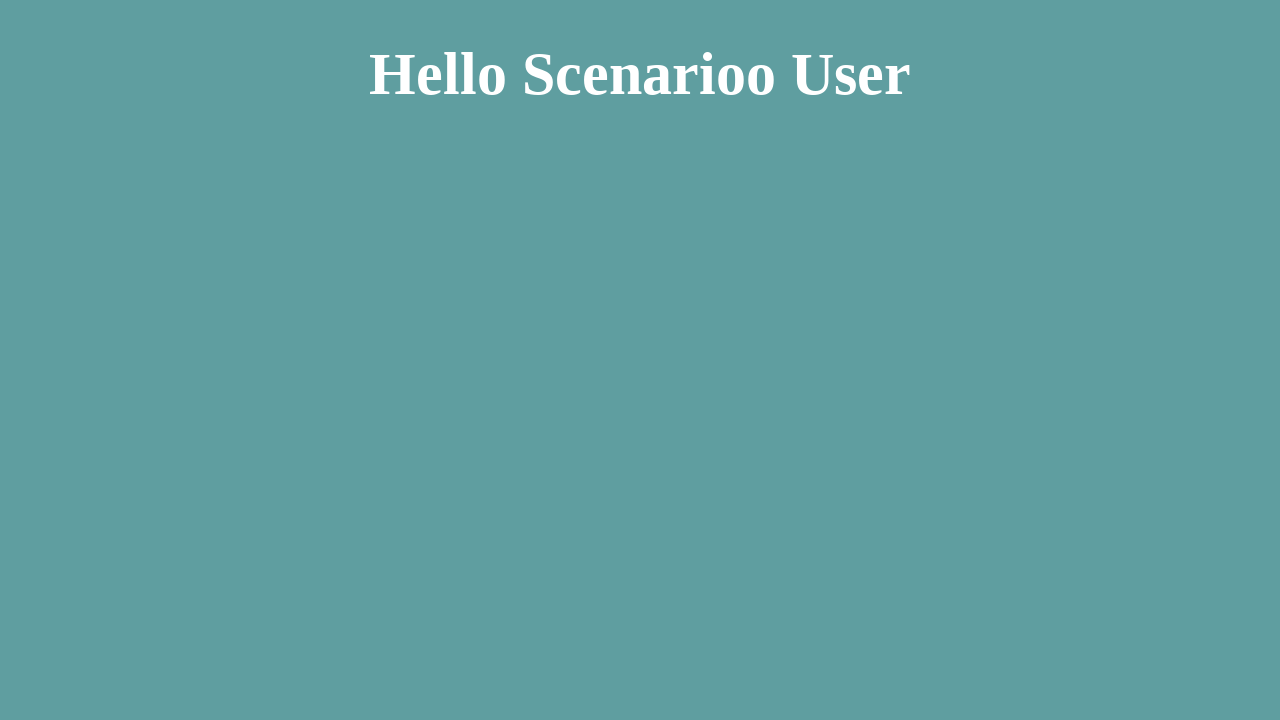

Located the user name display element
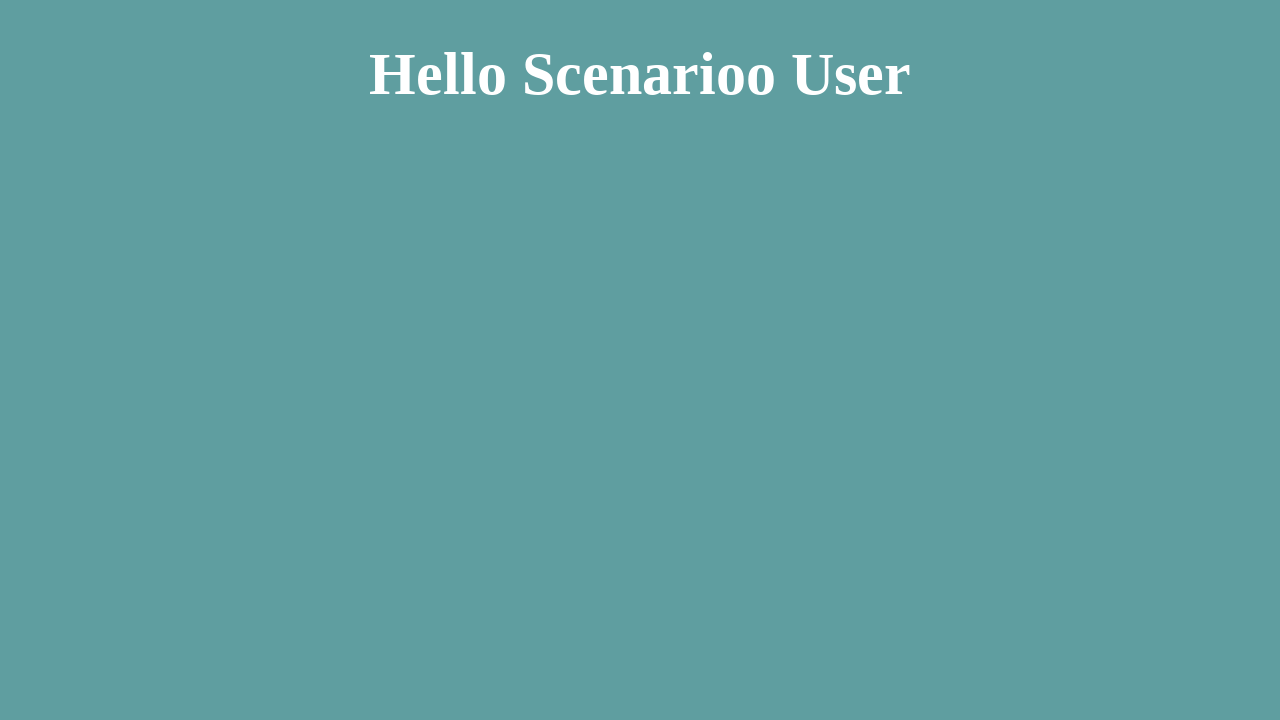

Verified that the name 'Scenarioo User' is displayed correctly
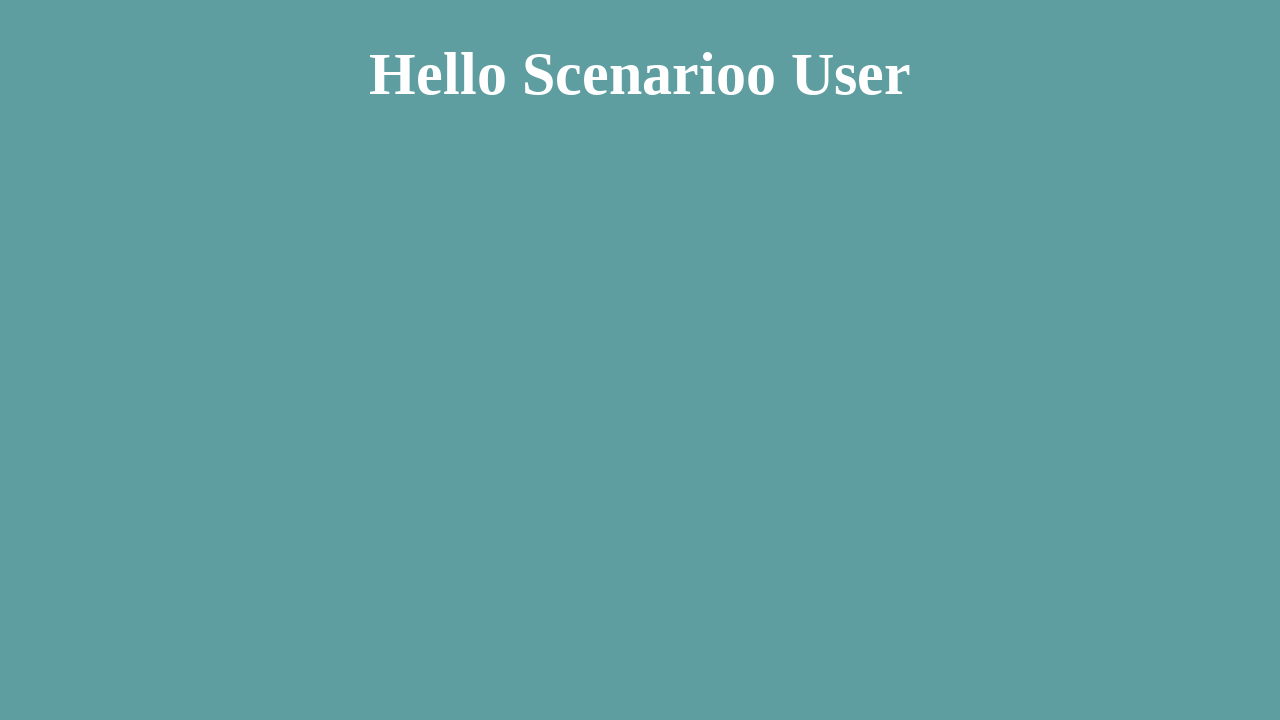

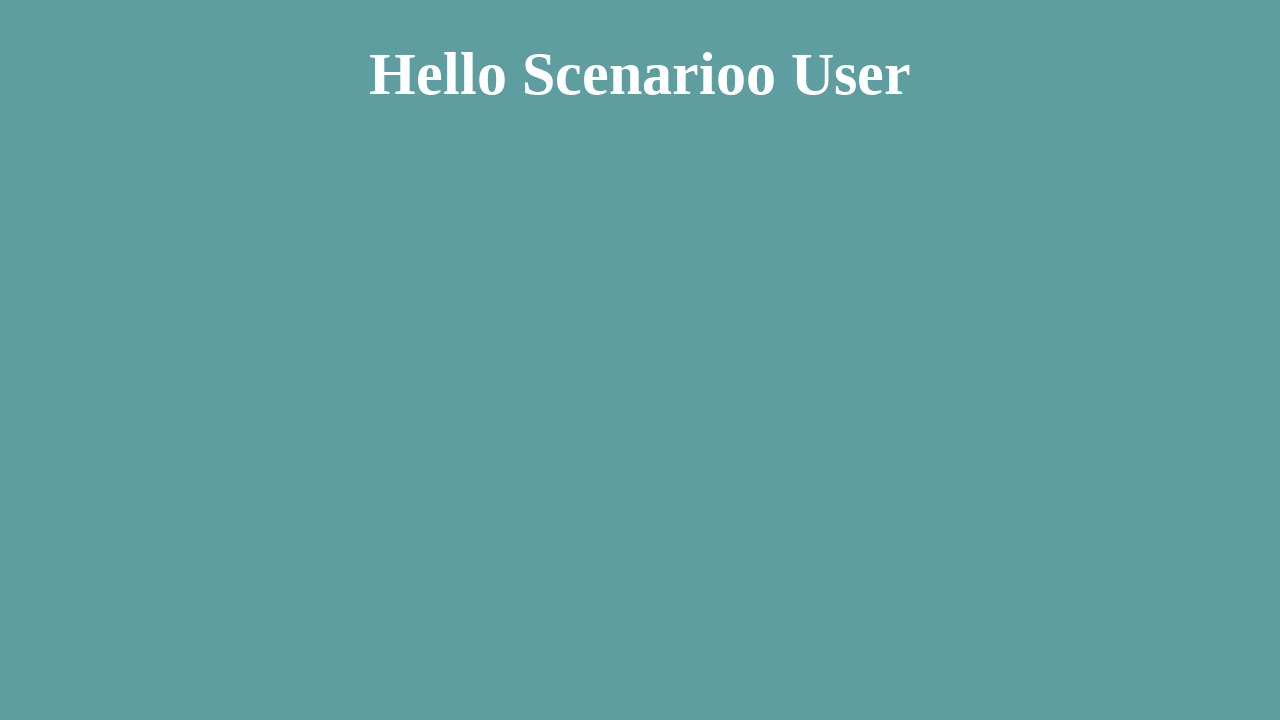